Tests that the home page loads correctly and displays the "Practice Page" heading

Starting URL: https://rahulshettyacademy.com/AutomationPractice/

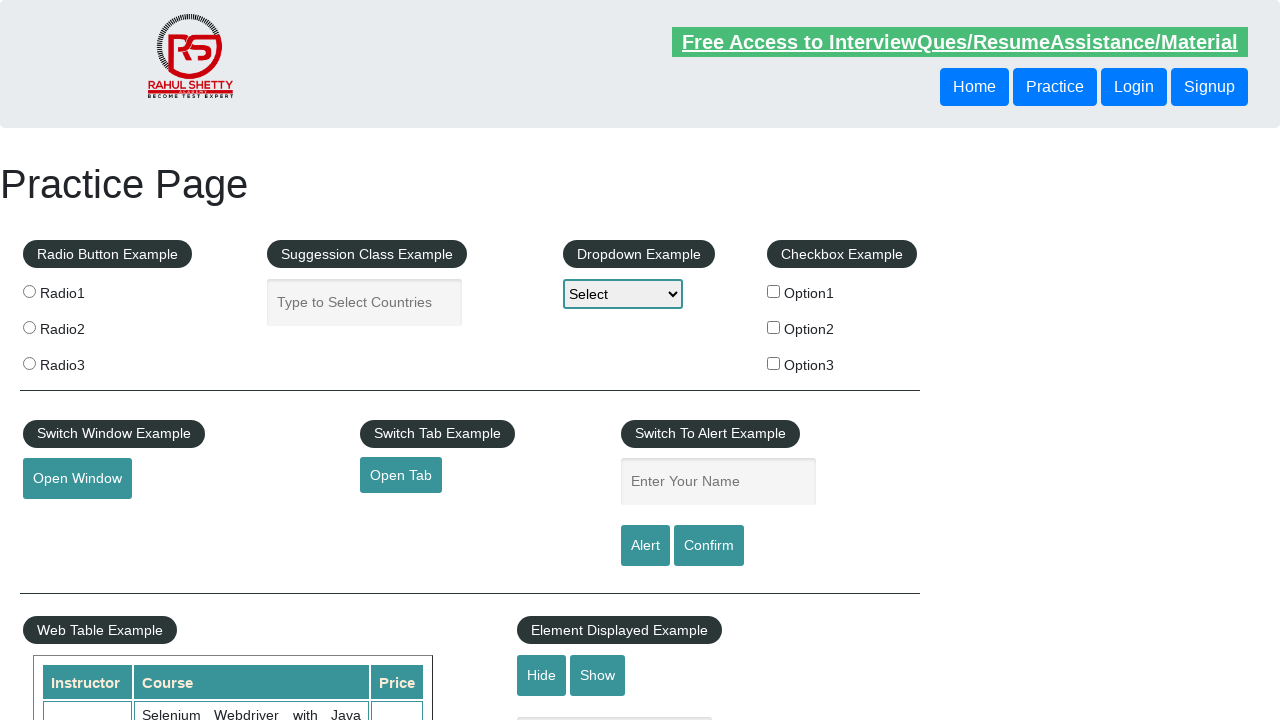

Waited for h1 heading to load on the page
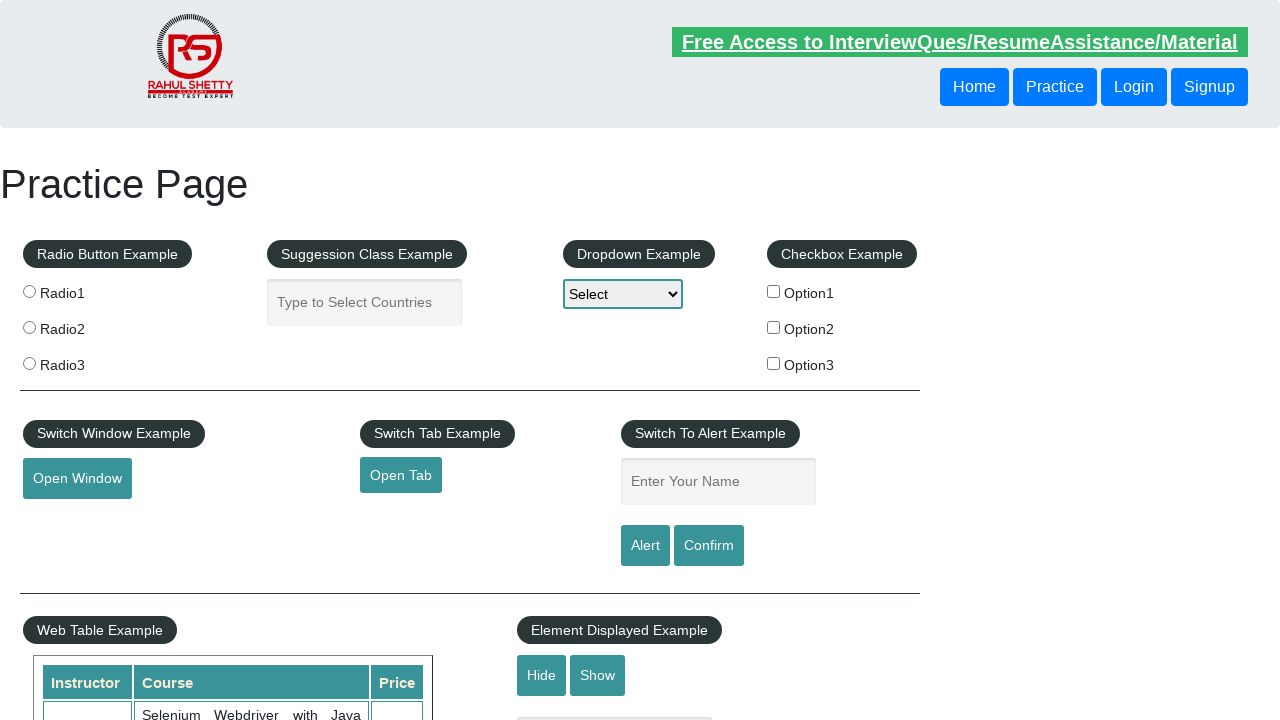

Verified that 'Practice Page' heading is displayed
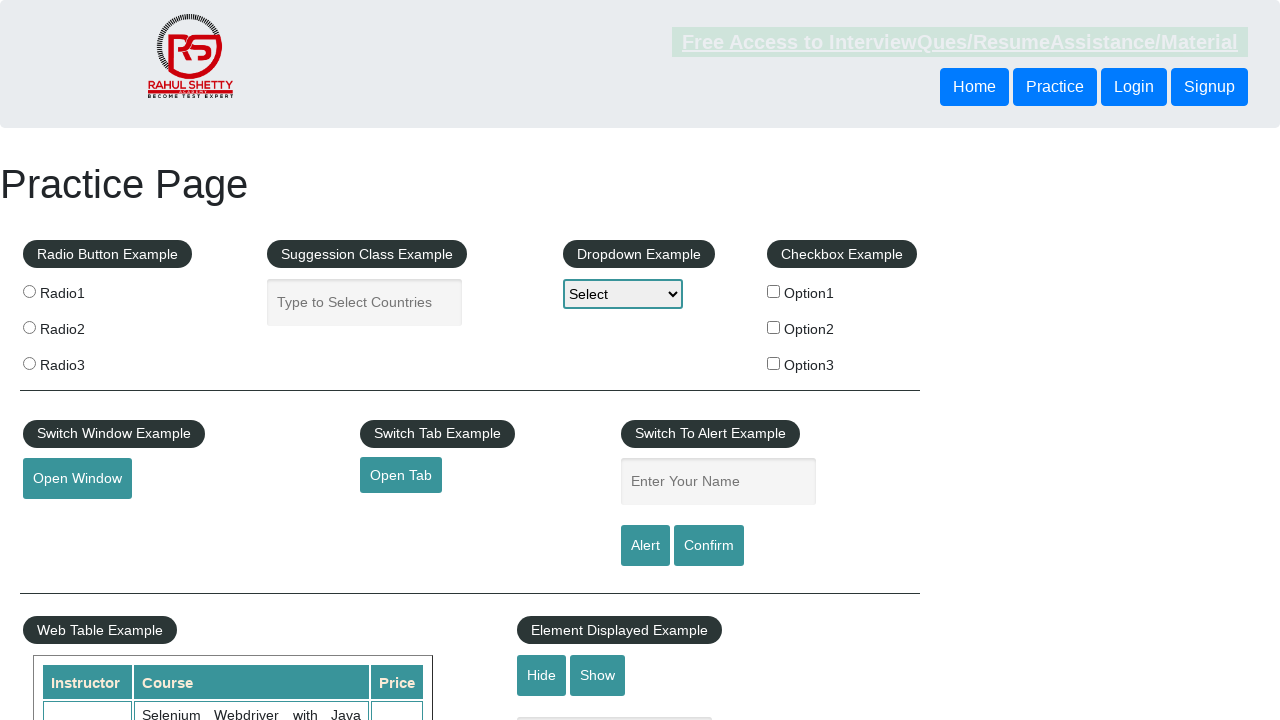

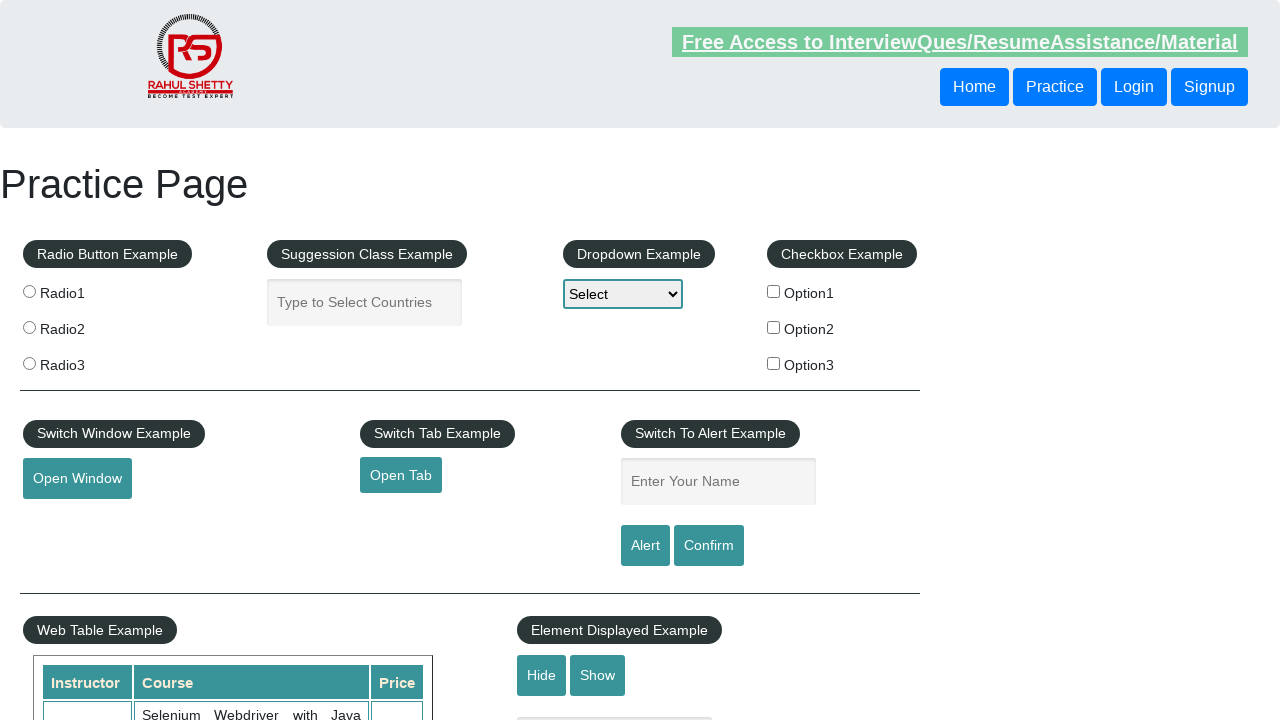